Tests dropdown functionality by clicking on the Dropdown link and selecting an option by index

Starting URL: https://practice.cydeo.com/

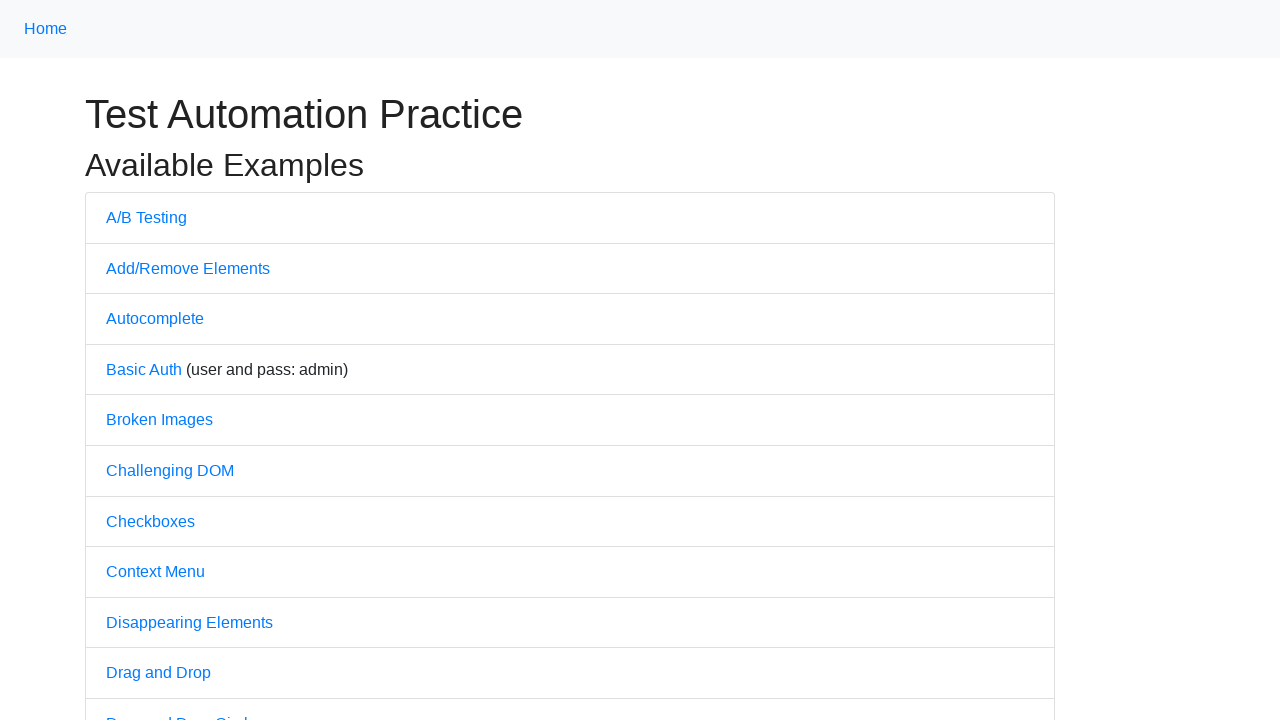

Clicked on Dropdown link at (143, 360) on internal:text="Dropdown"i
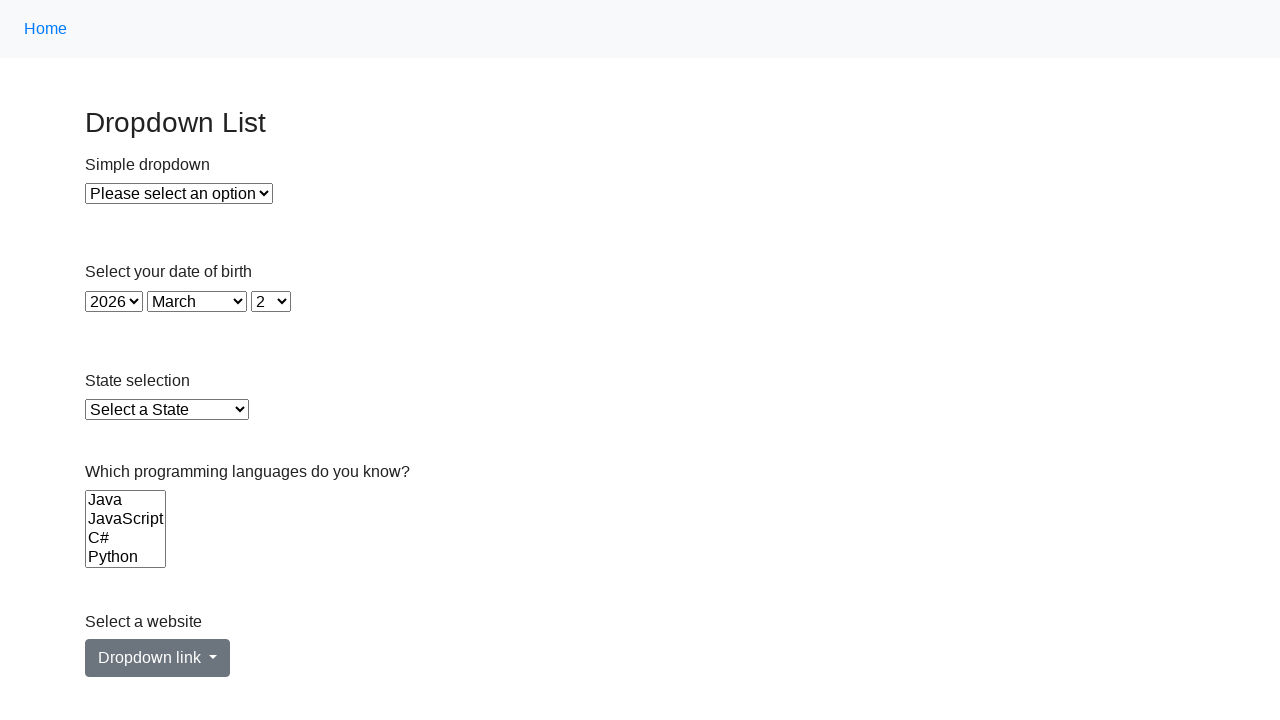

Selected option at index 1 from dropdown on xpath=//select[@id='dropdown']
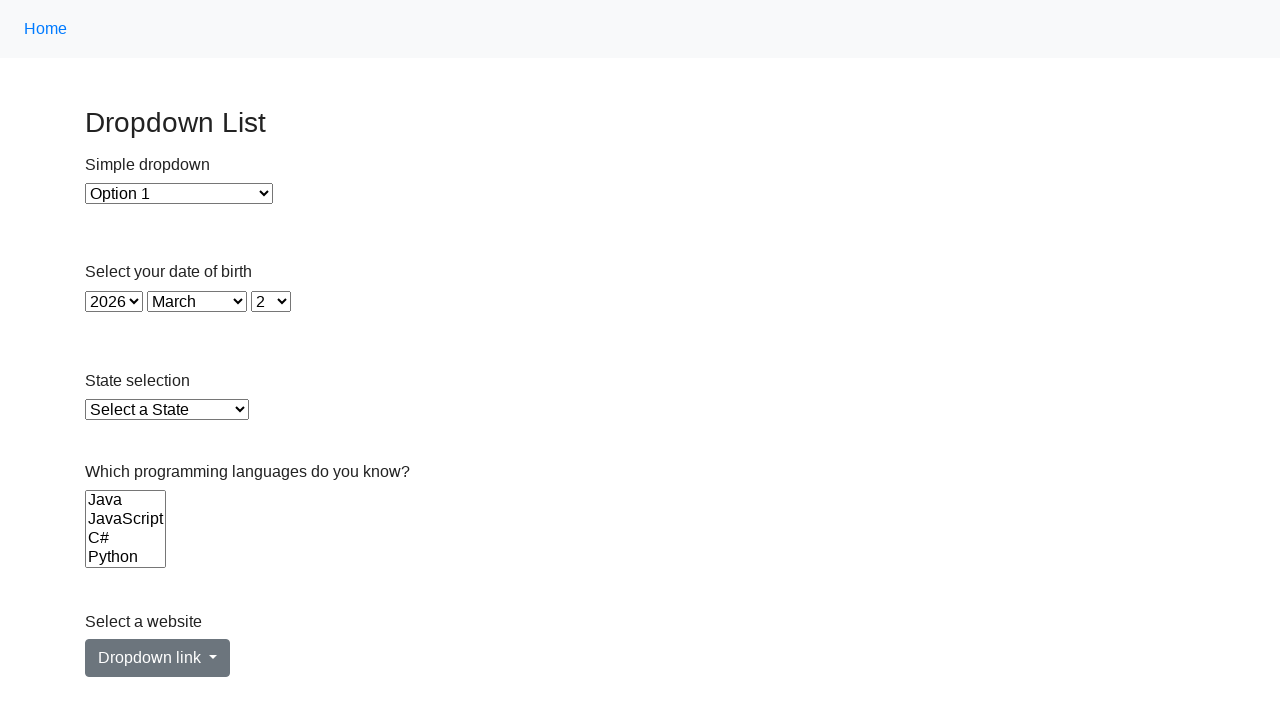

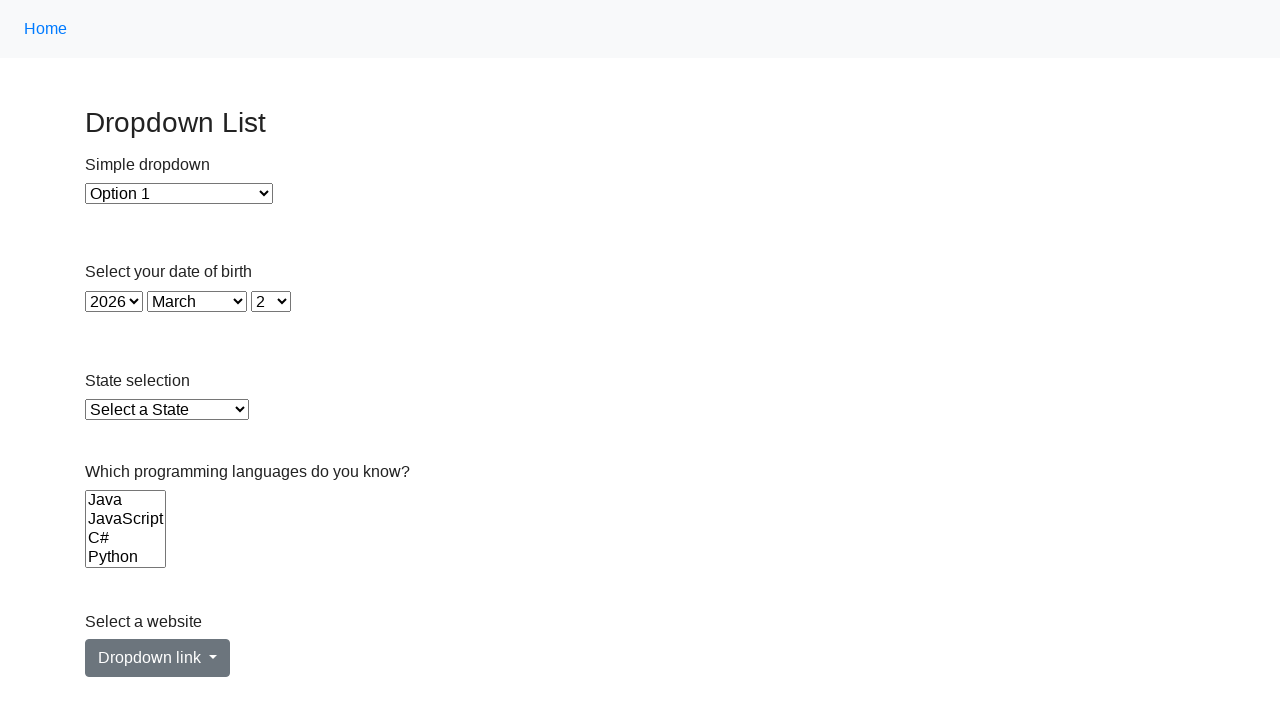